Tests handling of child/popup windows by clicking a button that opens a new window, then switching to the child window

Starting URL: https://skpatro.github.io/demo/links/

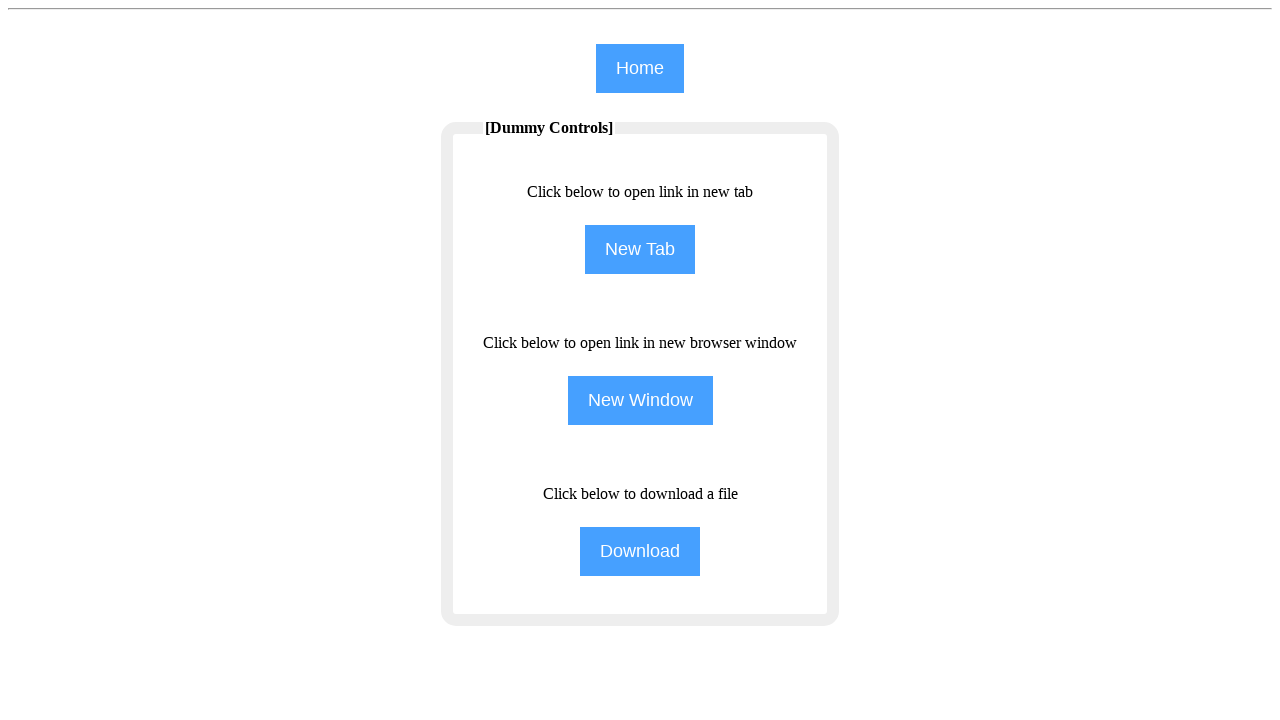

Set viewport size to 1920x1080
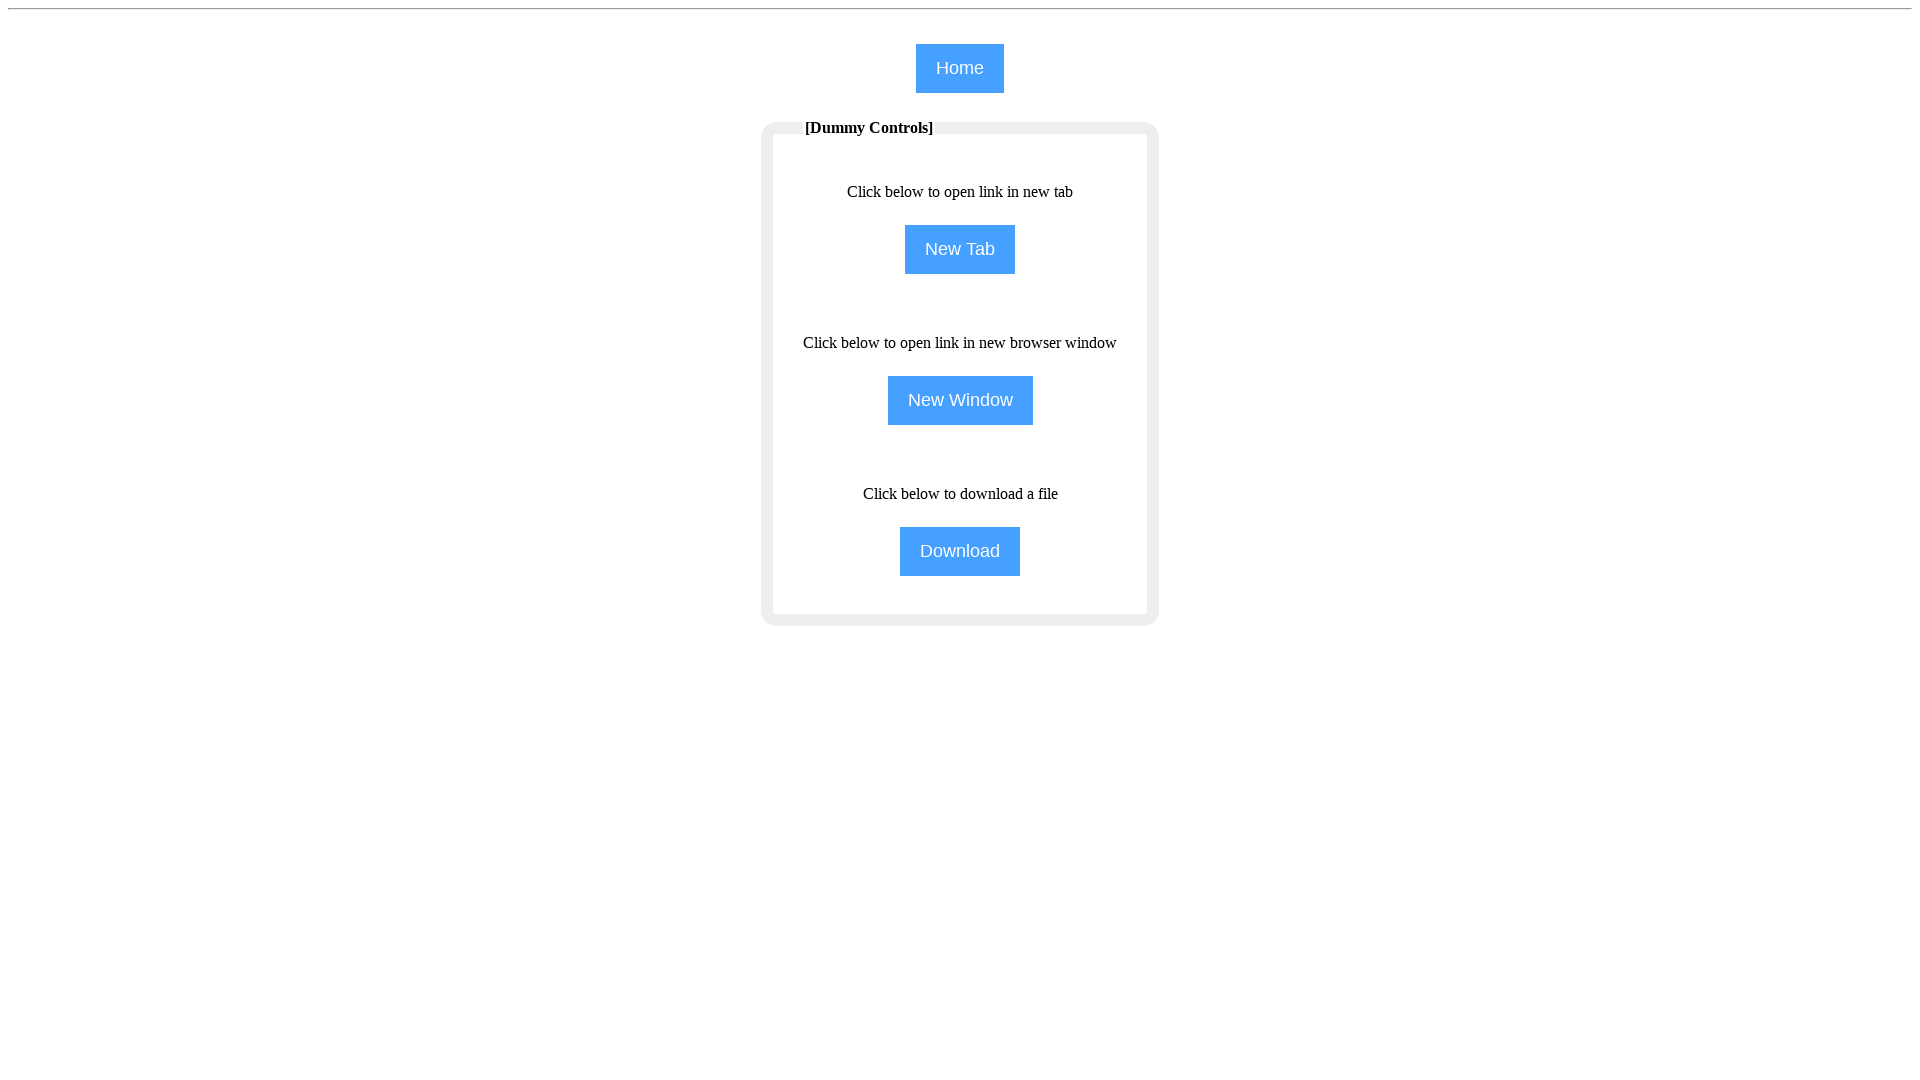

Clicked 'New Window' button to open child window at (960, 400) on input[name='NewWindow']
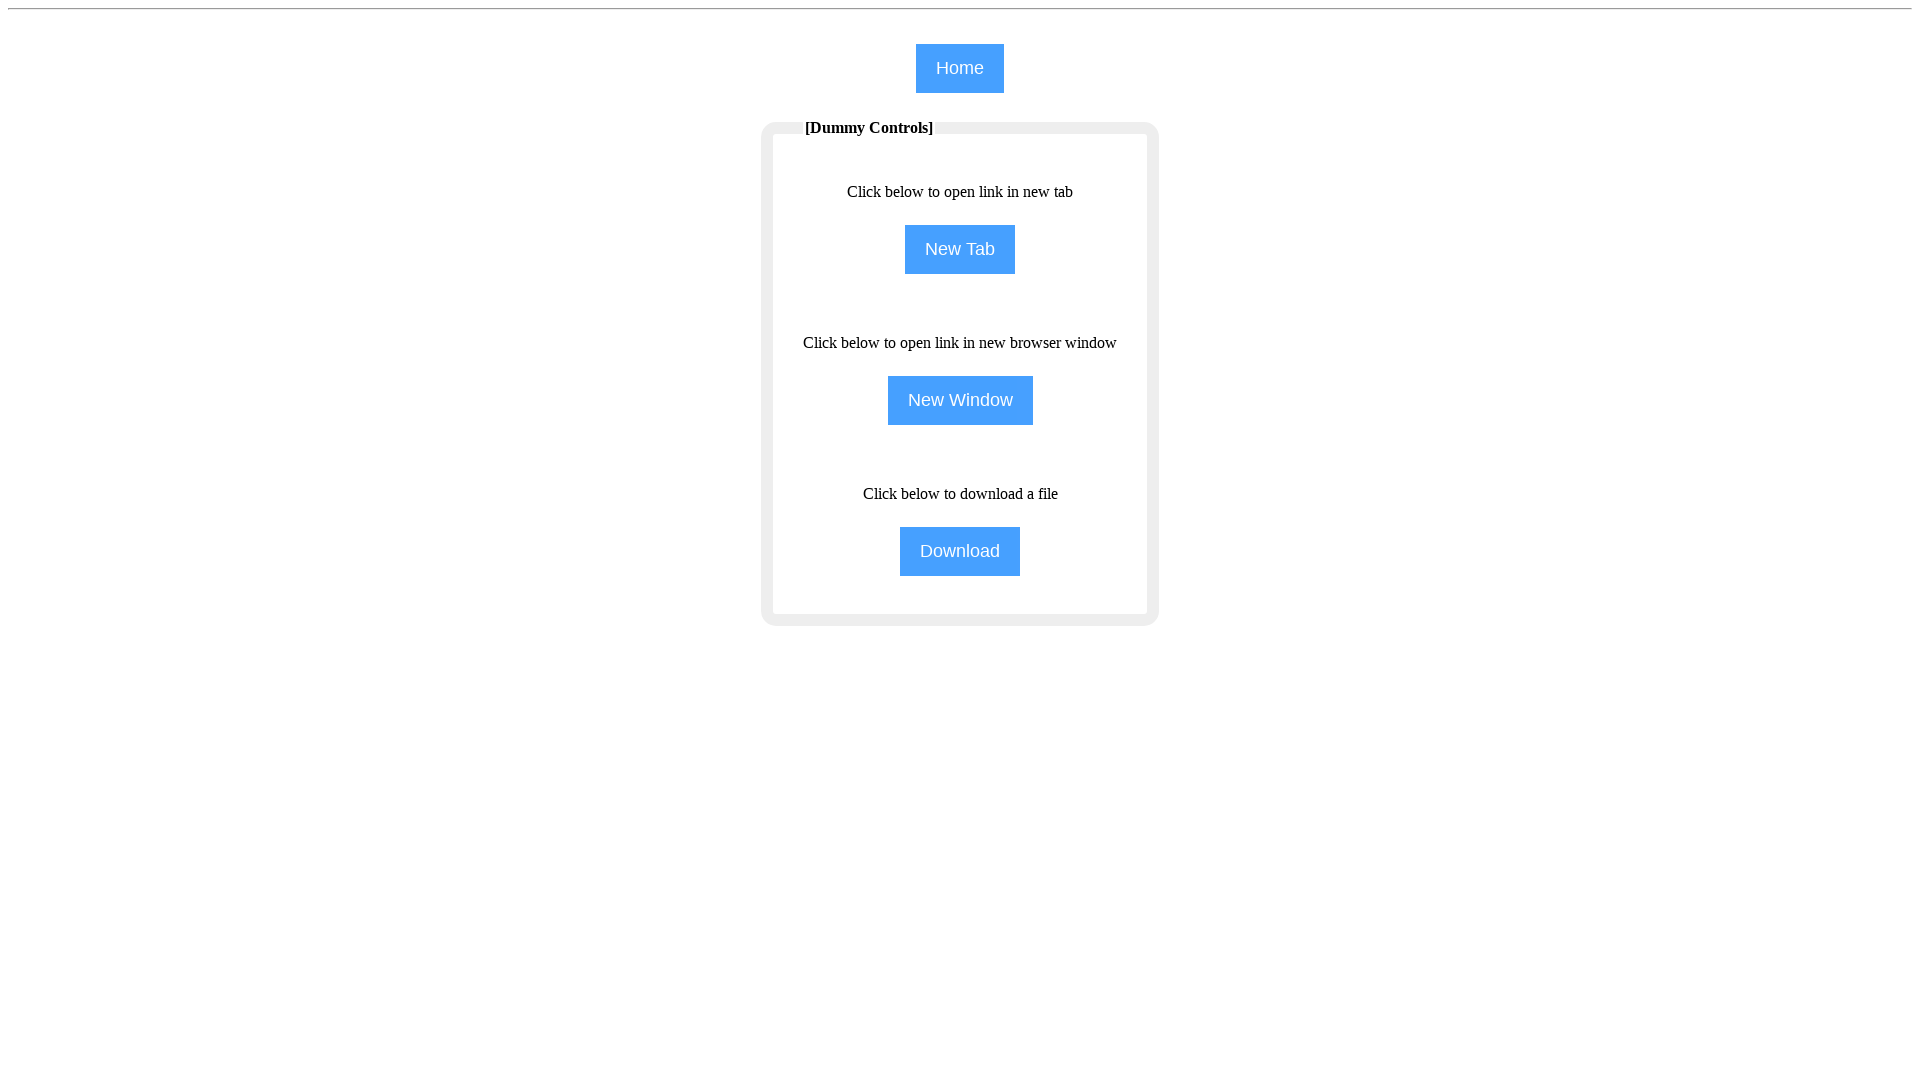

Captured reference to child window/page
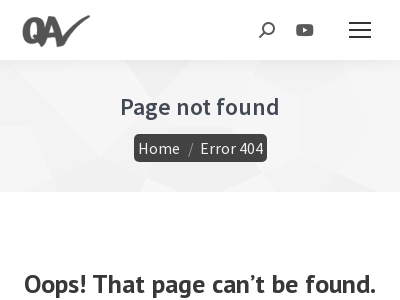

Child page finished loading
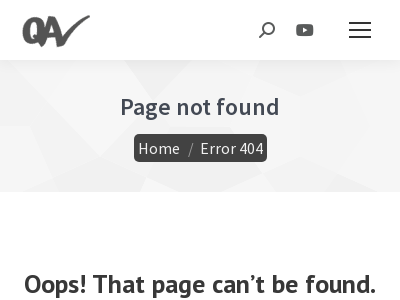

Captured screenshot of child window
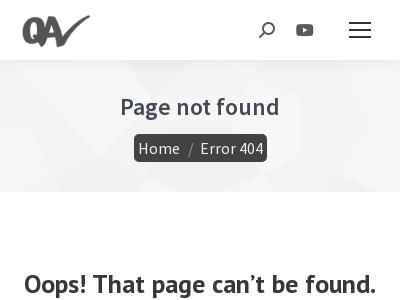

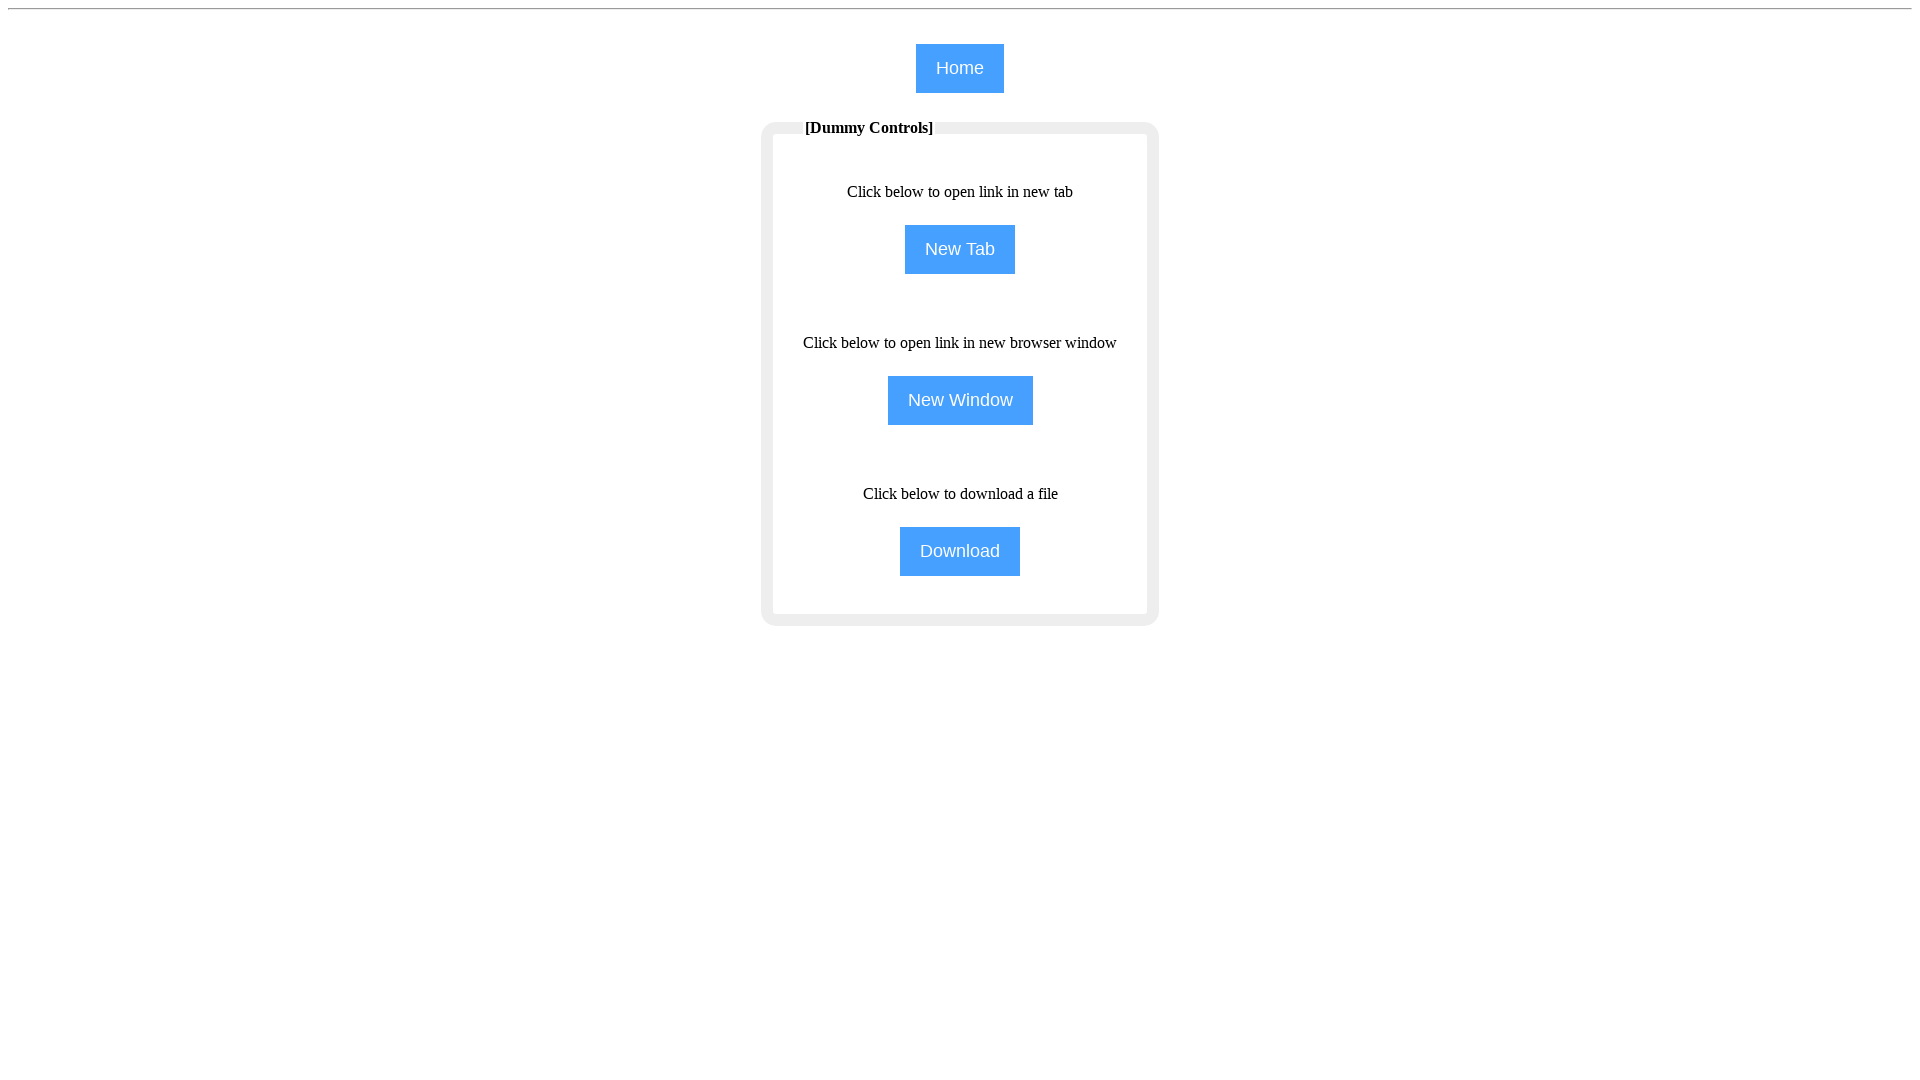